Modifies a link to open in same tab, navigates to products page, and adds Brinjal to cart

Starting URL: https://rahulshettyacademy.com/AutomationPractice/

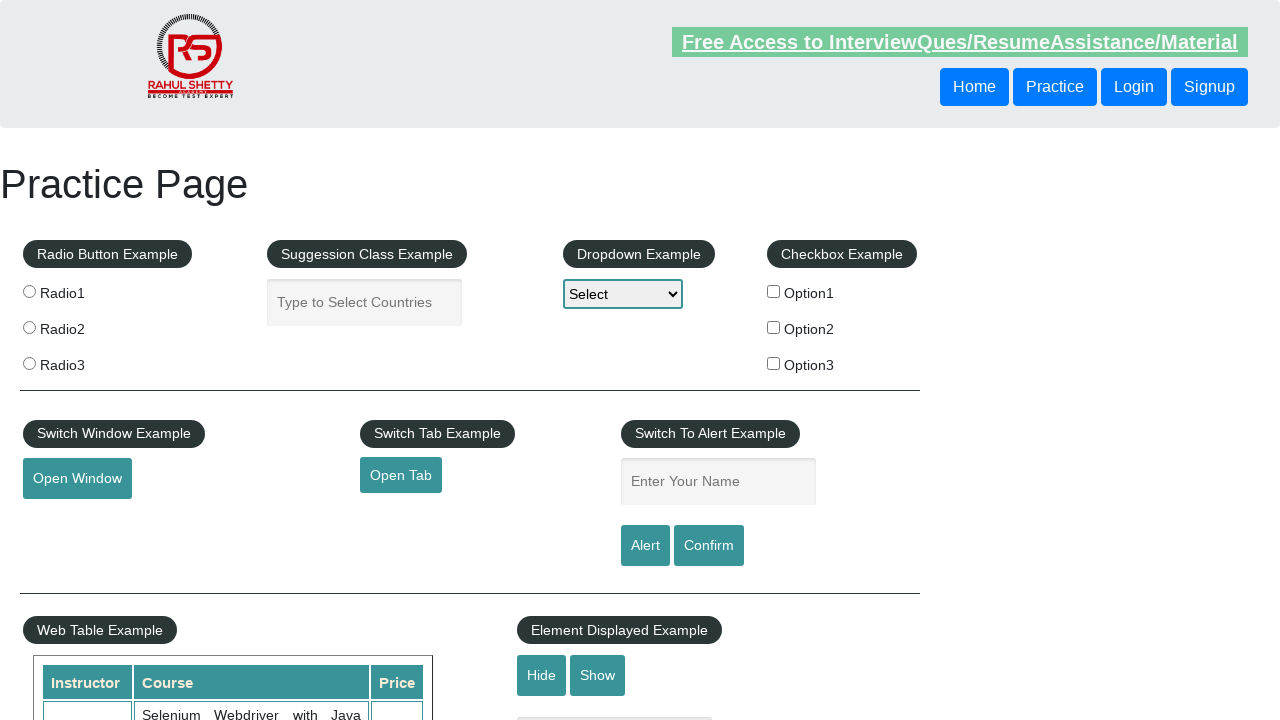

Modified link to open in same tab by removing target attribute and updating href
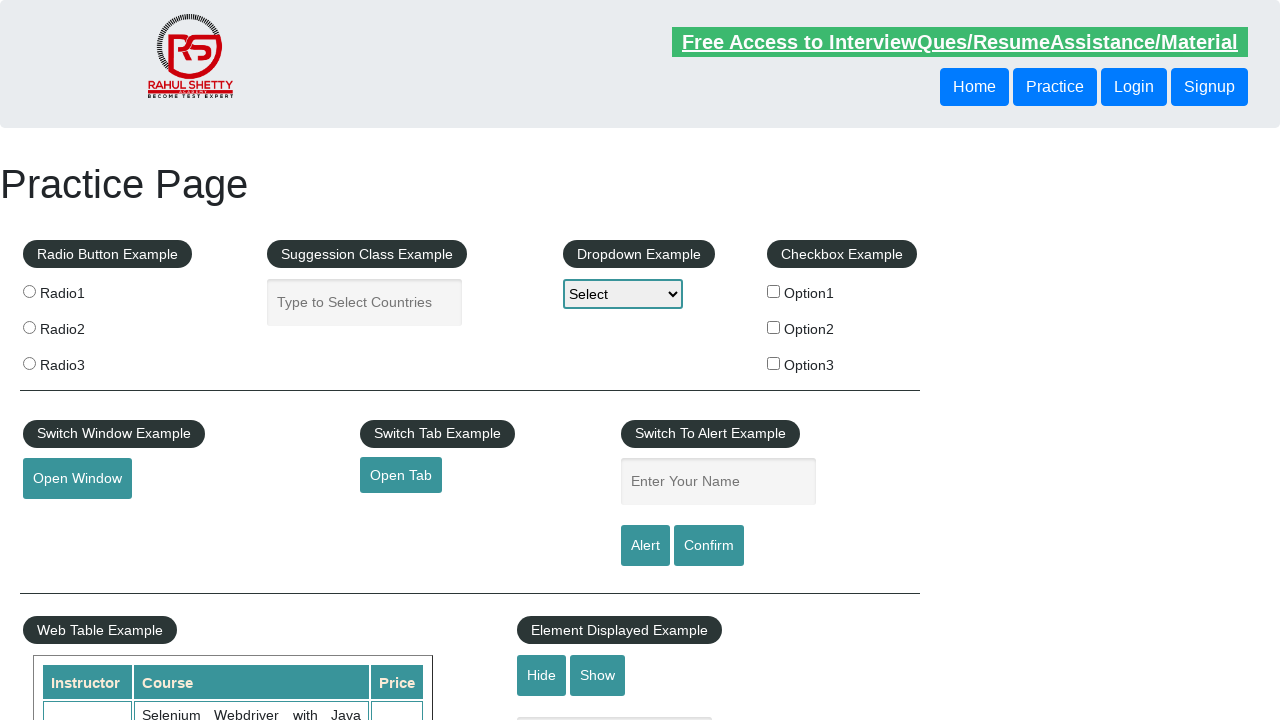

Clicked modified link to navigate to products page at (401, 475) on #opentab
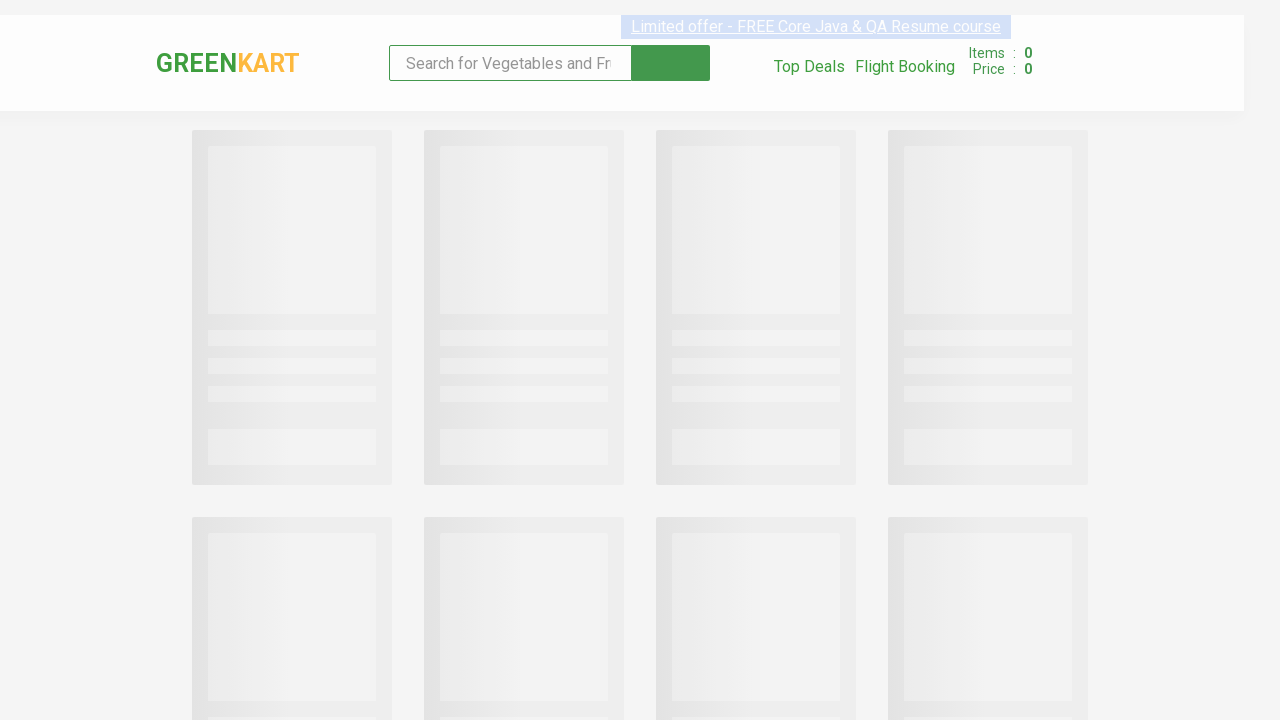

Products page loaded - product names are visible
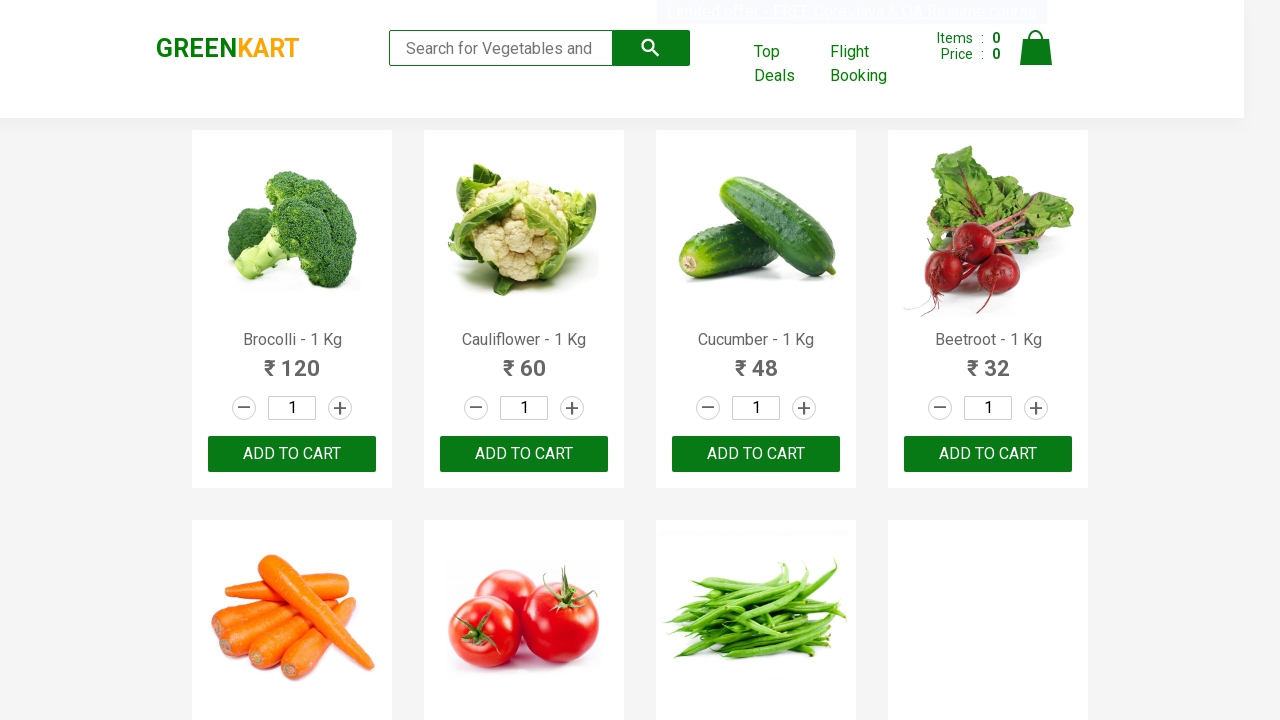

Found Brinjal product and clicked ADD TO CART button at (292, 454) on text=ADD TO CART >> nth=0
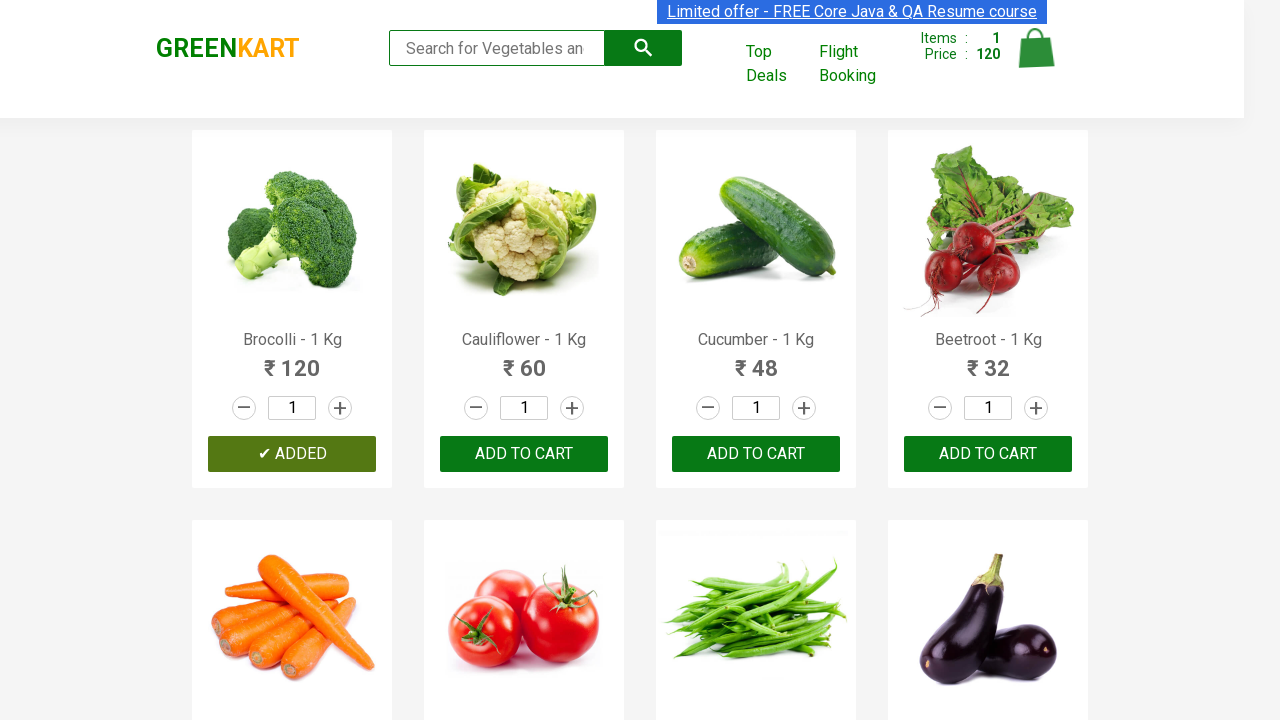

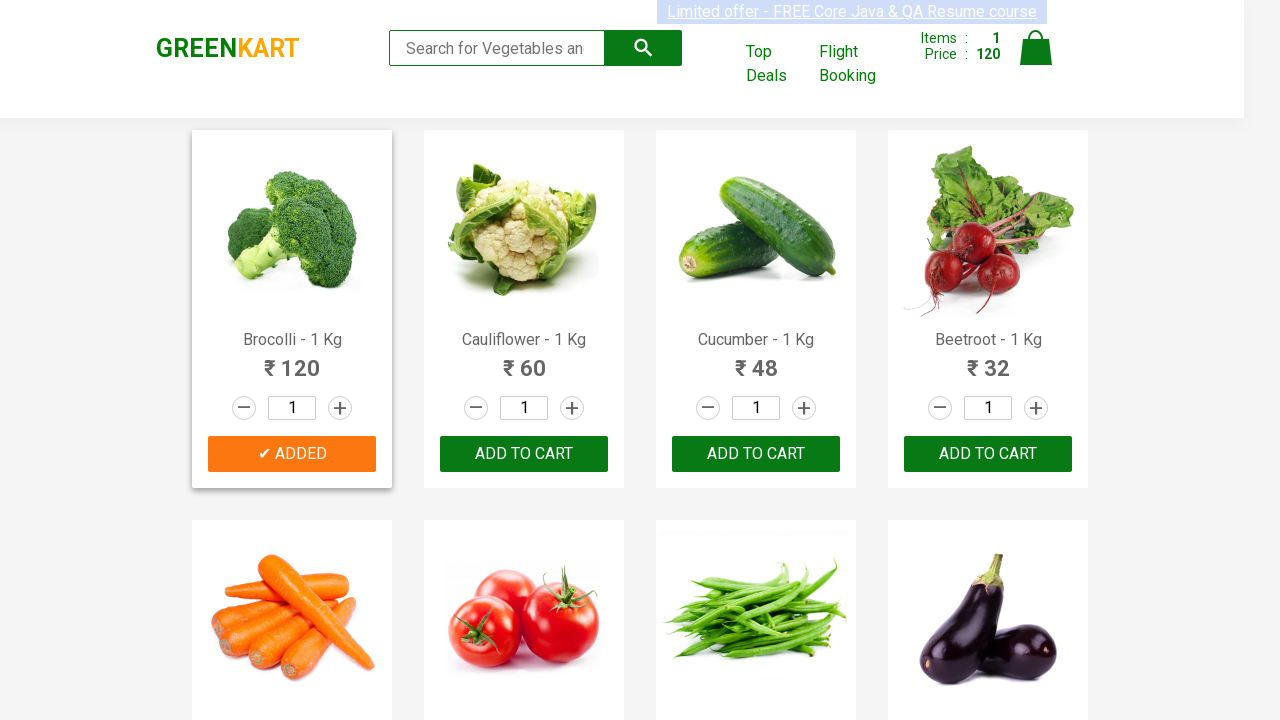